Clicks the login button by moving to element and clicking

Starting URL: https://portaldev.cms.gov/portal/

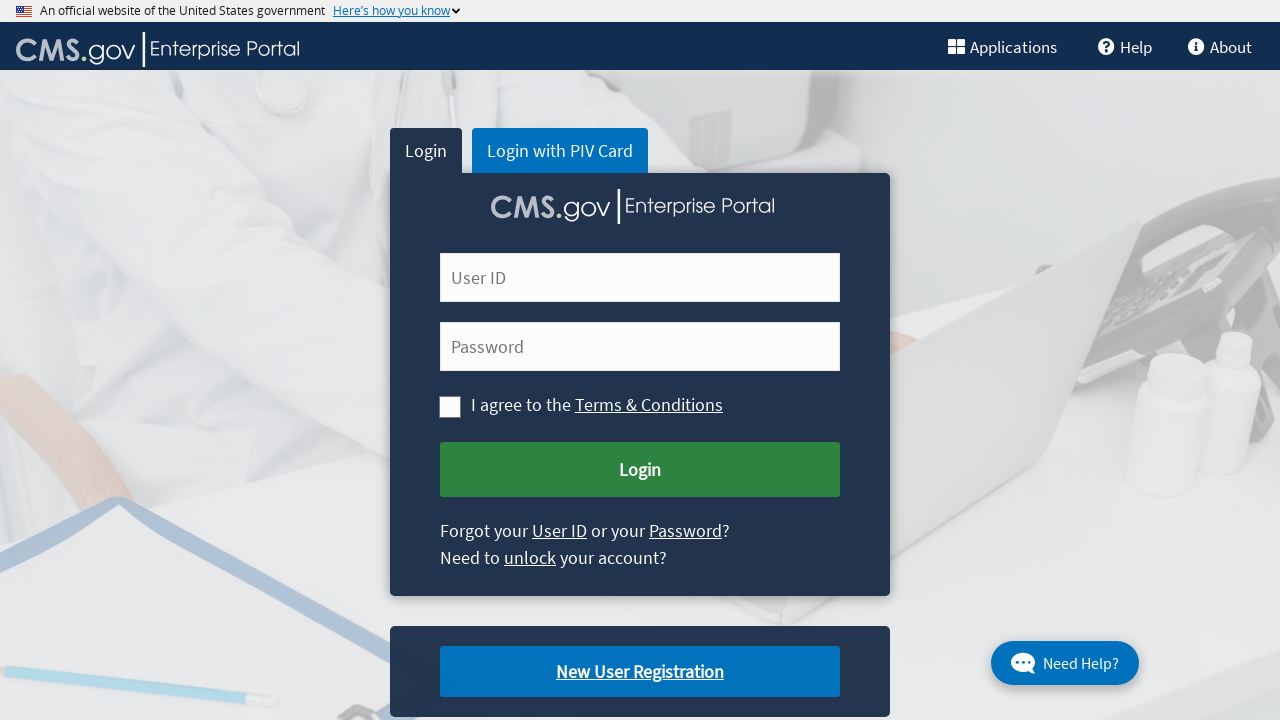

Hovered over login button at (640, 470) on xpath=//button[@id='cms-login-submit']
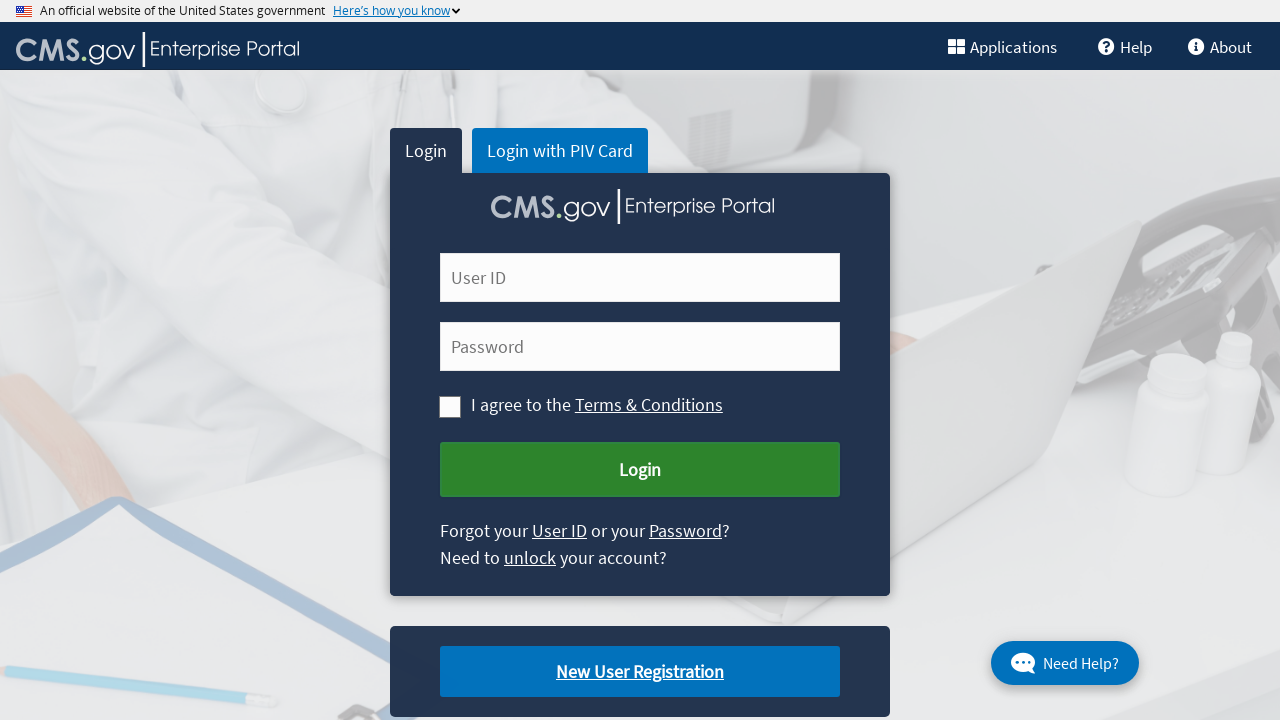

Clicked login button at (640, 470) on xpath=//button[@id='cms-login-submit']
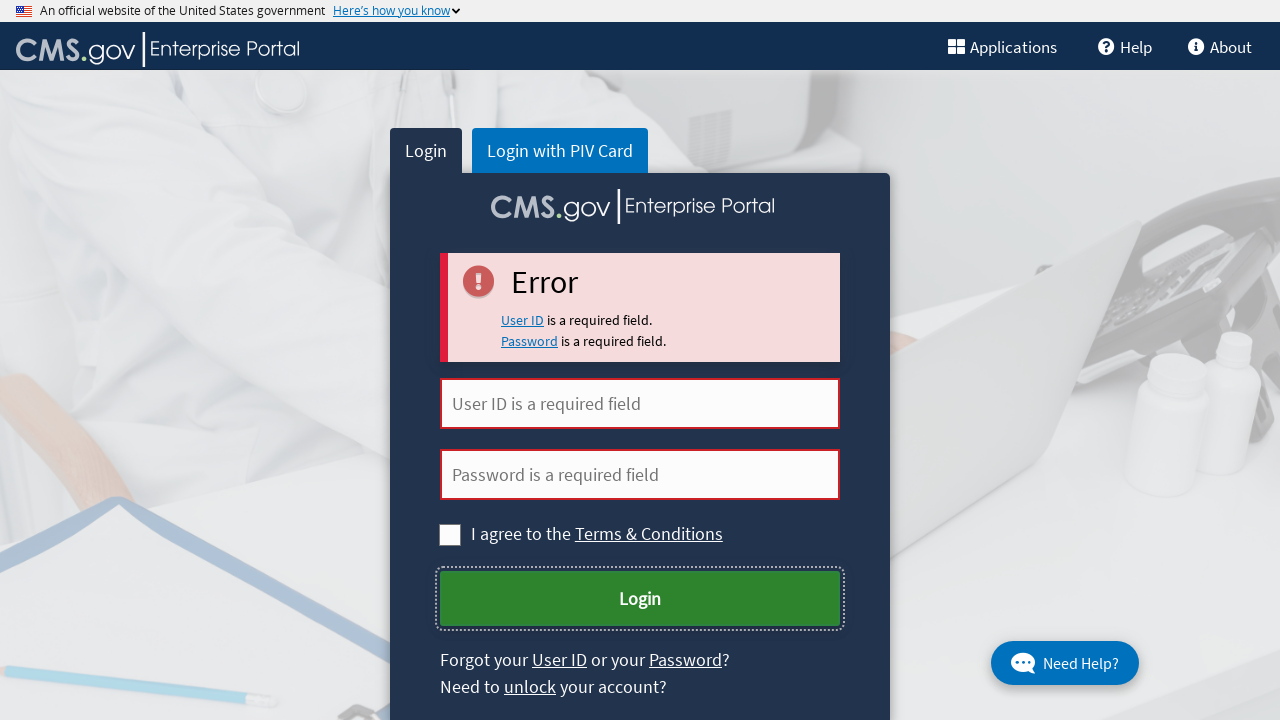

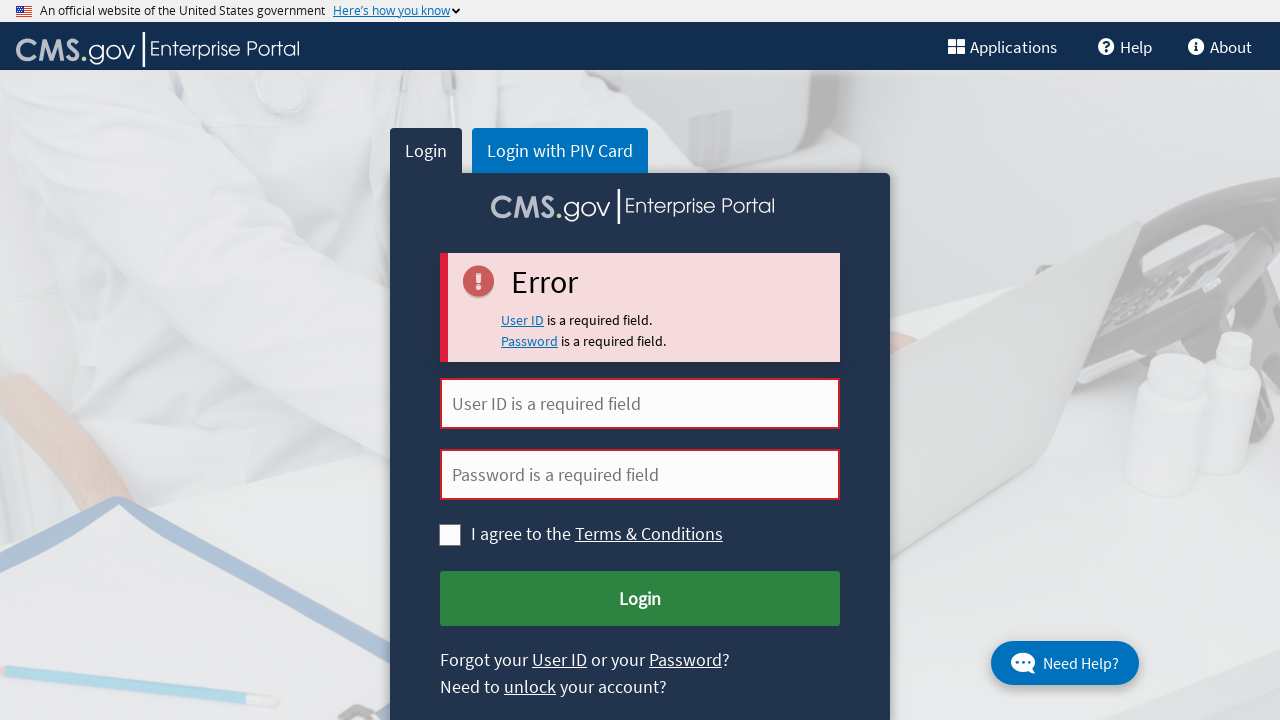